Tests dynamic content removal using explicit wait to verify the confirmation message appears after clicking remove button

Starting URL: https://the-internet.herokuapp.com/dynamic_controls

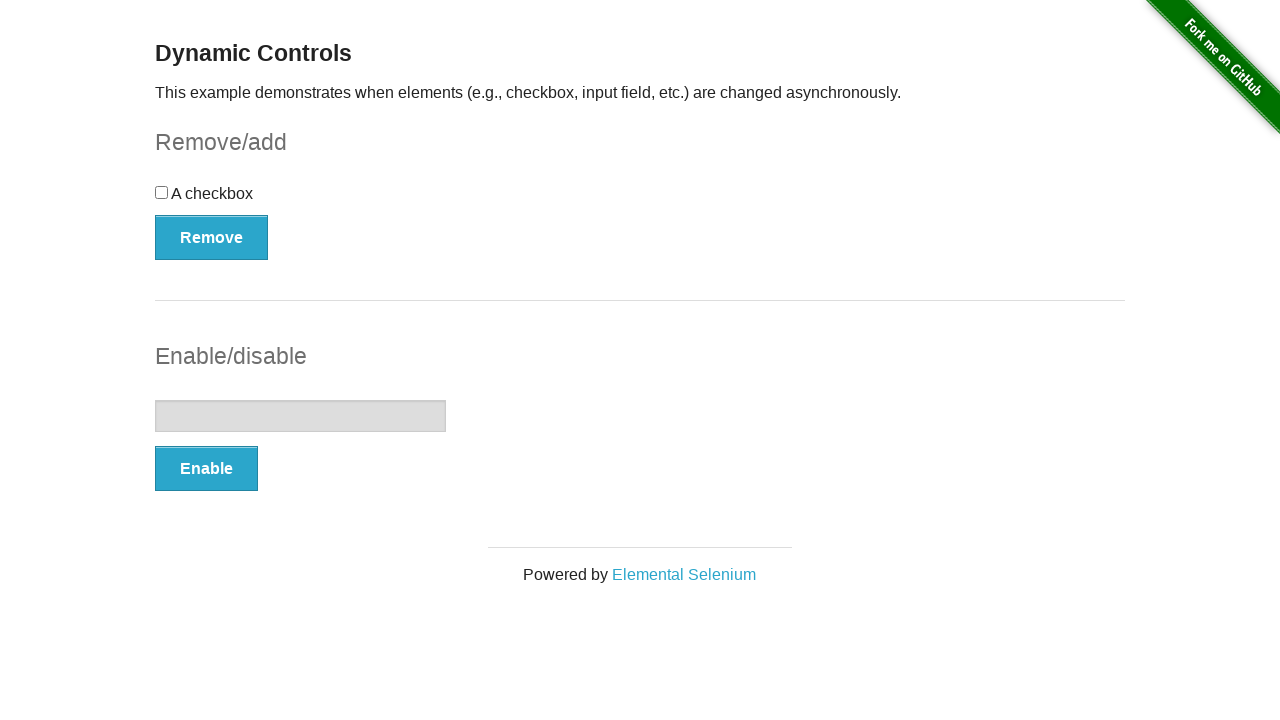

Navigated to dynamic controls page
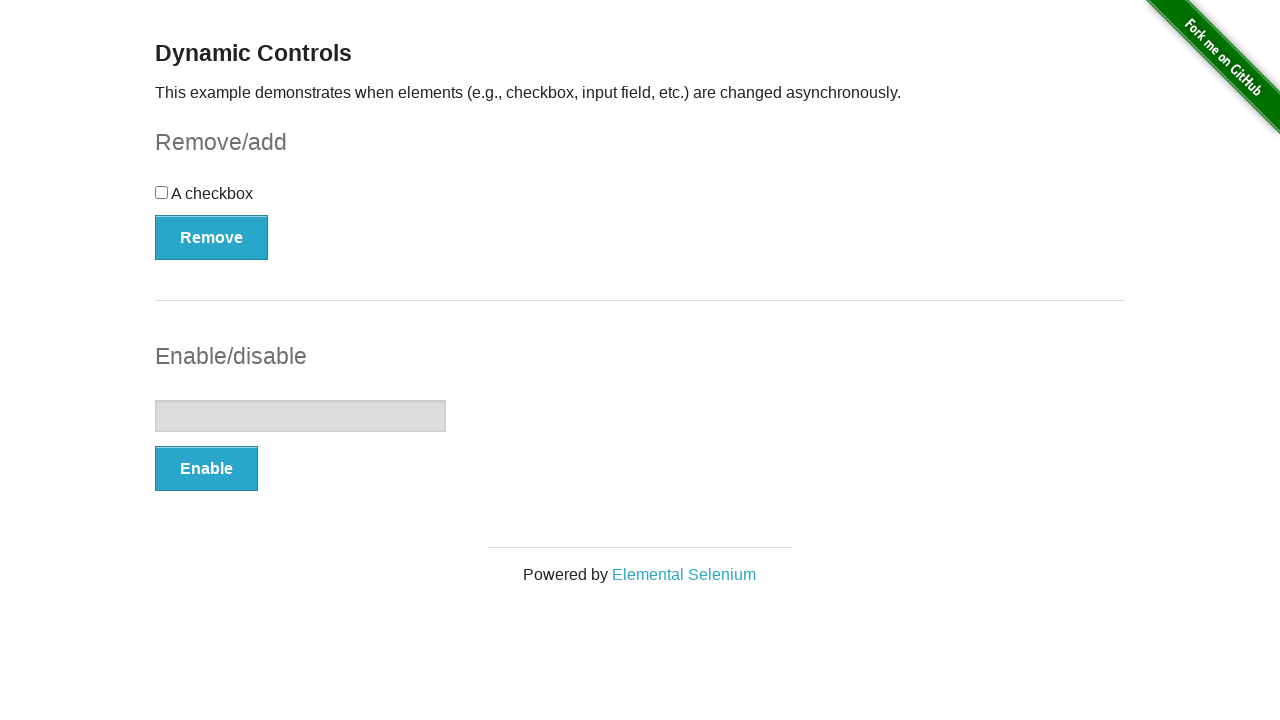

Clicked remove button to trigger dynamic content removal at (212, 237) on button[type='button']
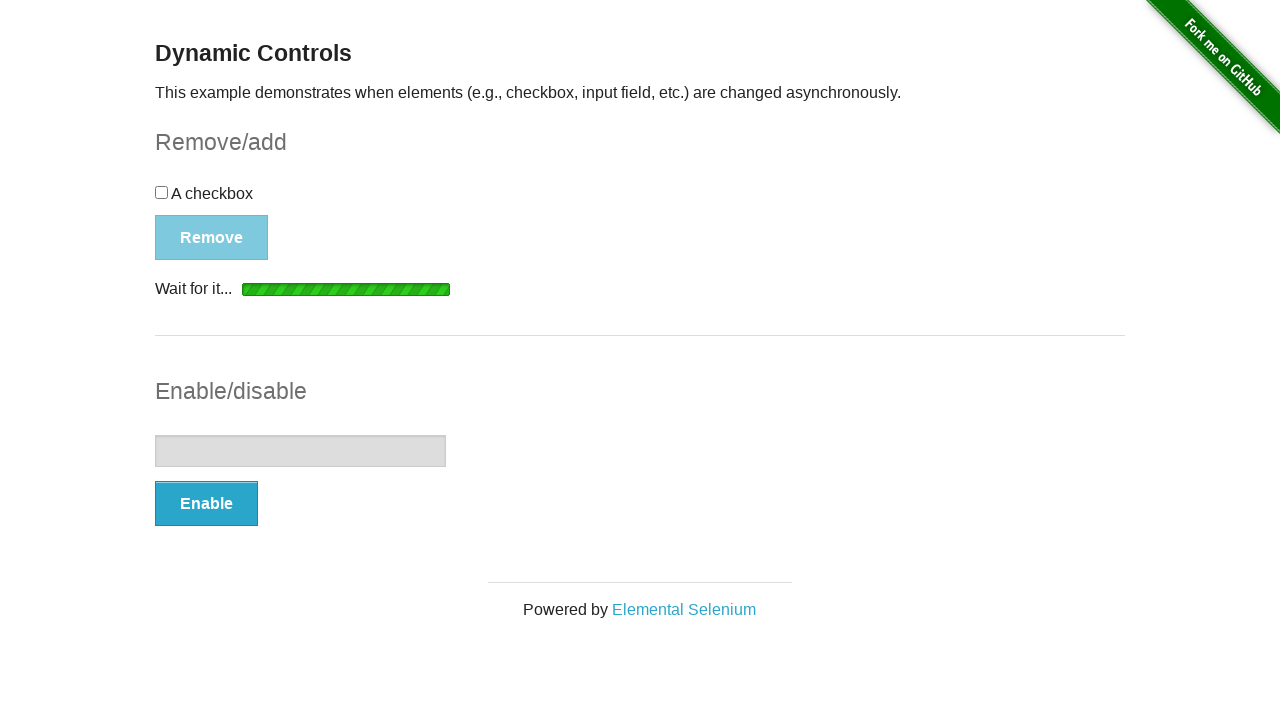

Waited for confirmation message to appear
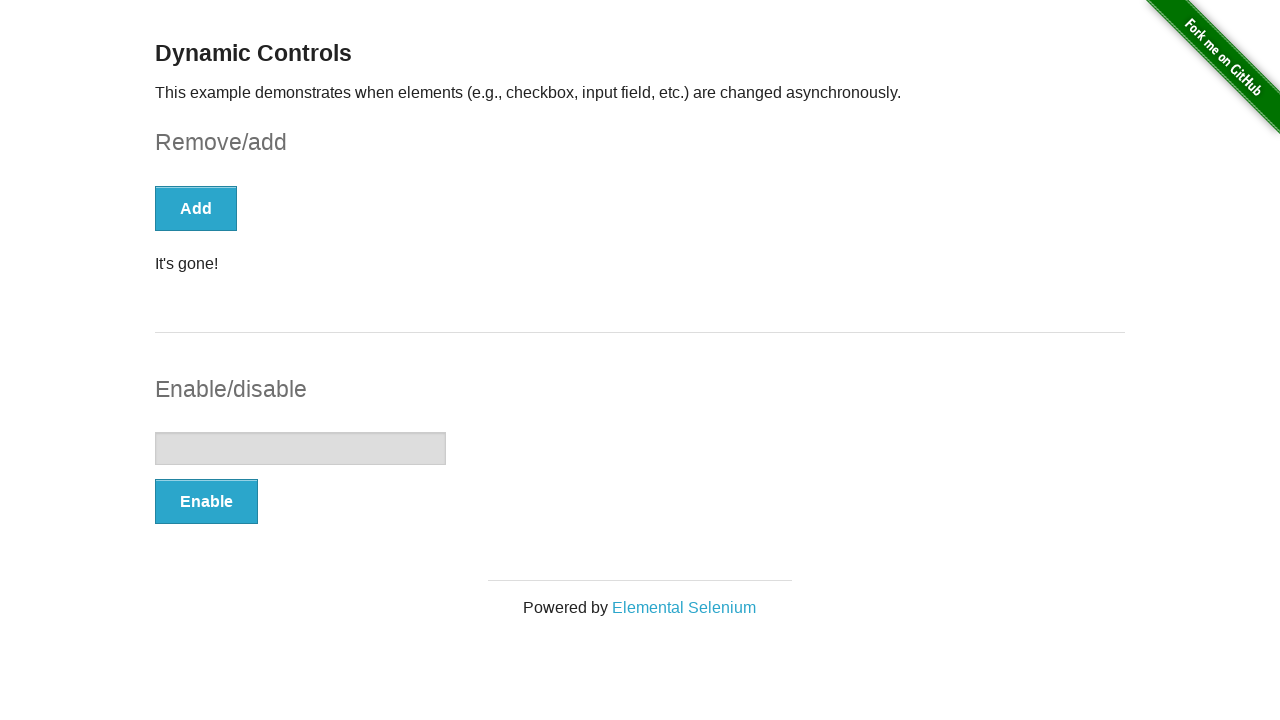

Verified confirmation message displays 'It's gone!'
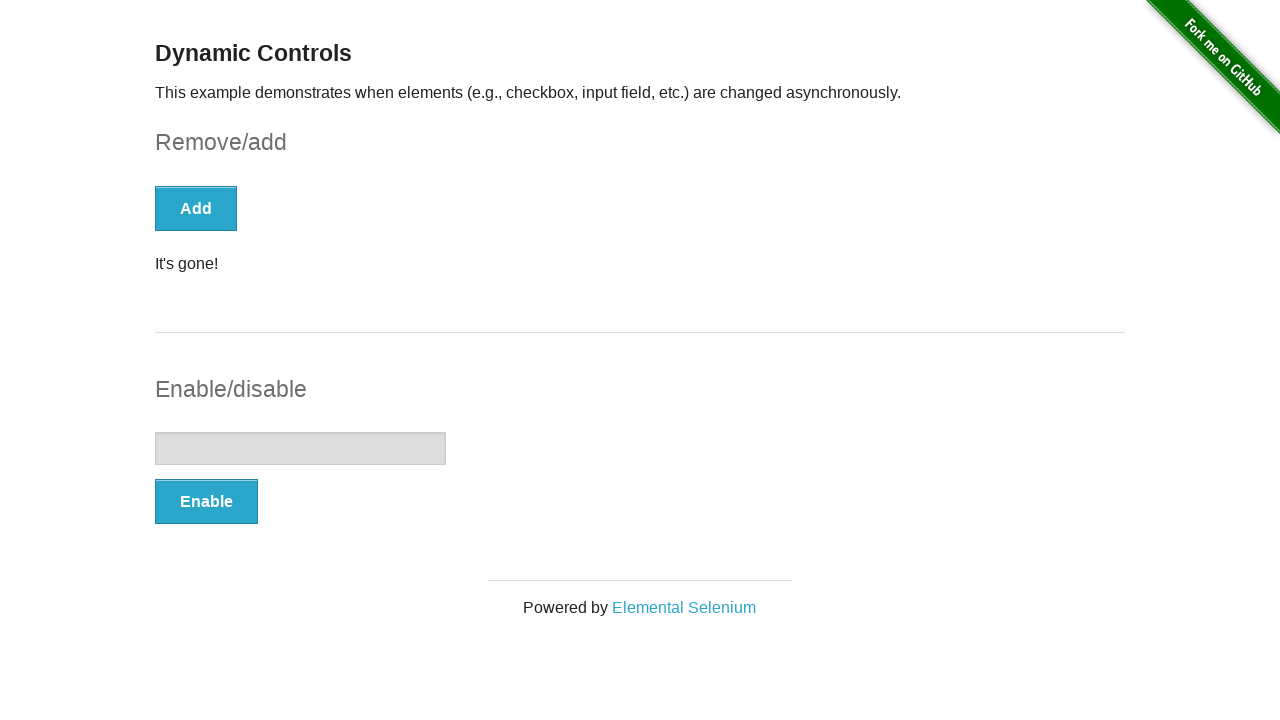

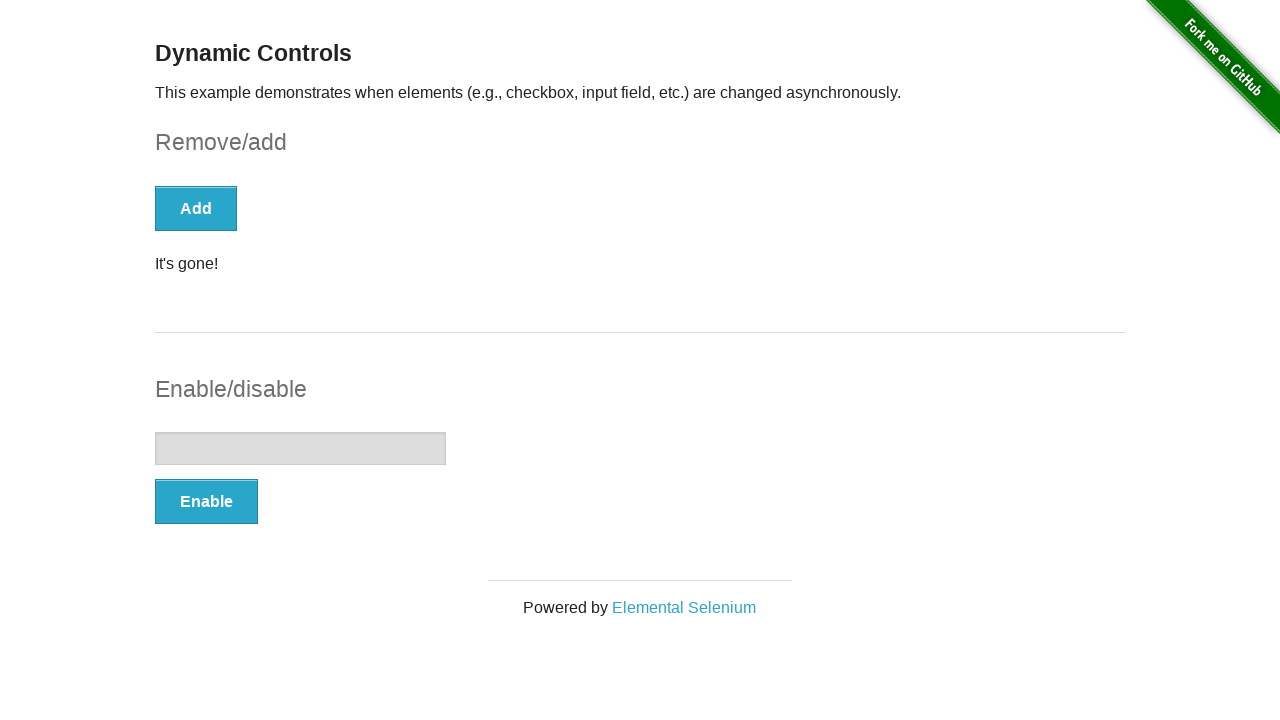